Tests page load by waiting and then locating a paragraph element on the synchronization demo page

Starting URL: https://kristinek.github.io/site/examples/sync

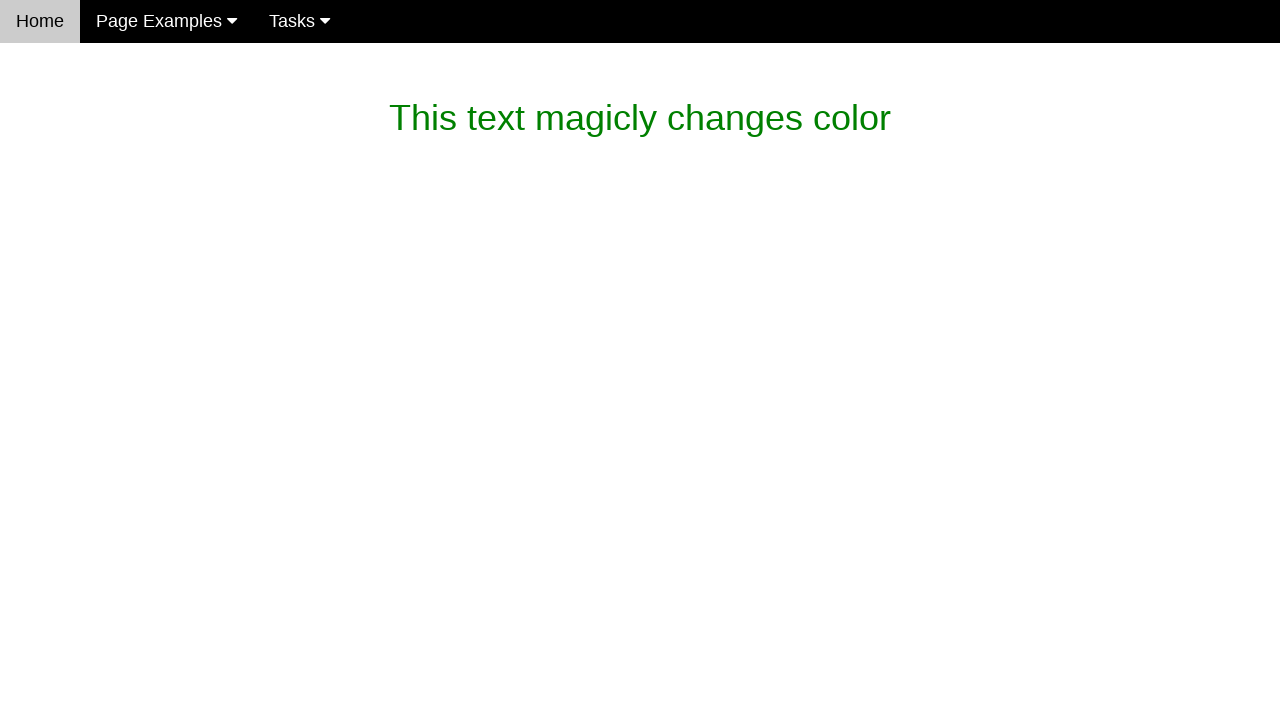

Waited for paragraph element to load on synchronization demo page
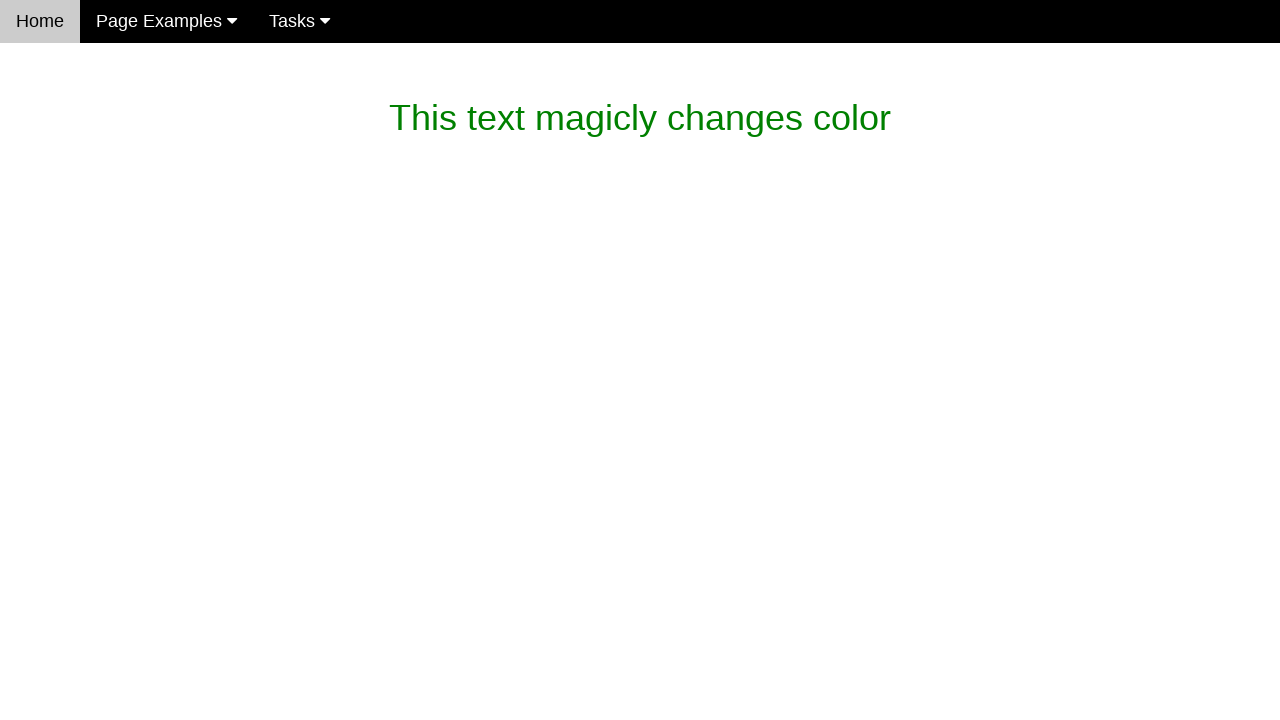

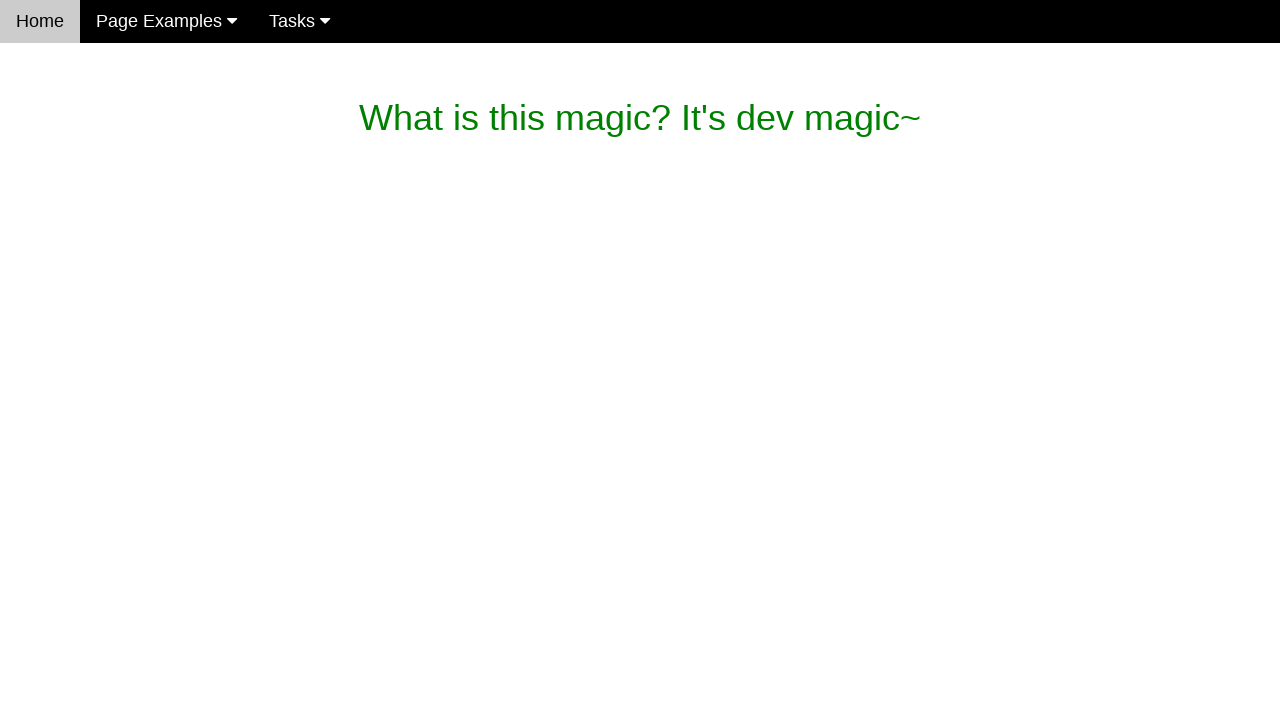